Tests file upload functionality using set_input_files API to directly set files on the input element without clicking.

Starting URL: https://davidwalsh.name/demo/multiple-file-upload.php

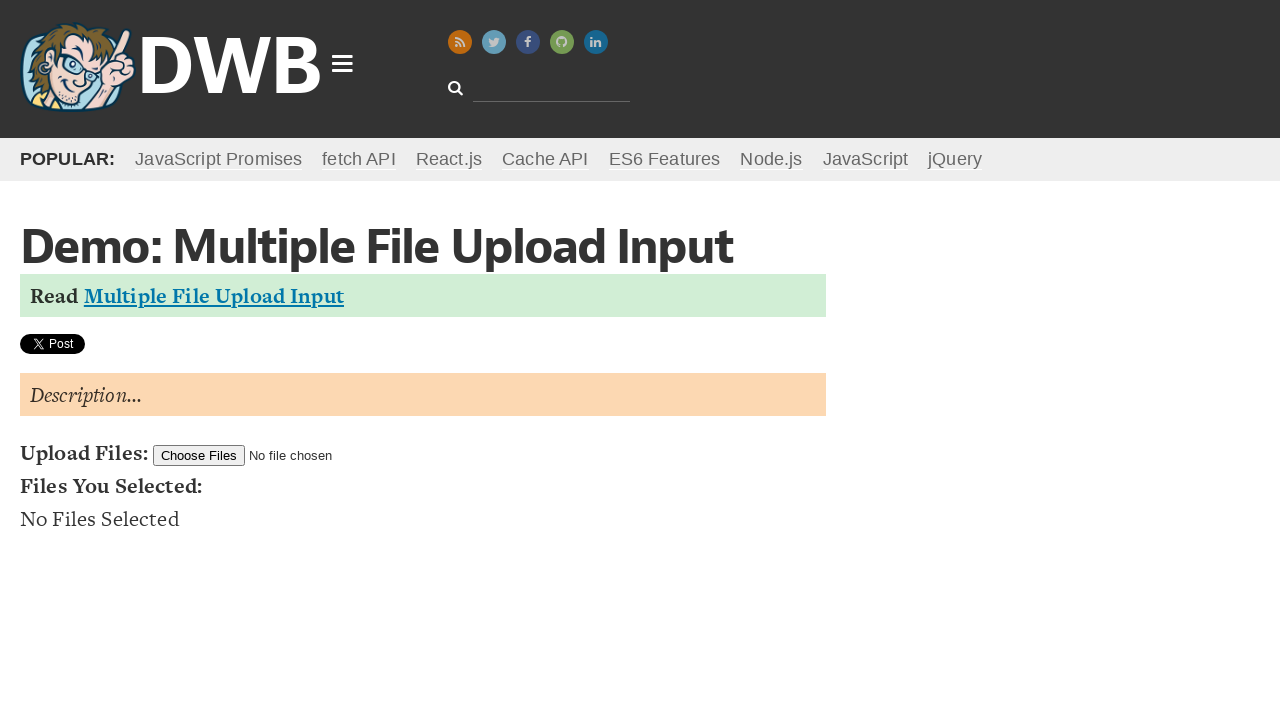

Set single file (sample_file.txt) using set_input_files API
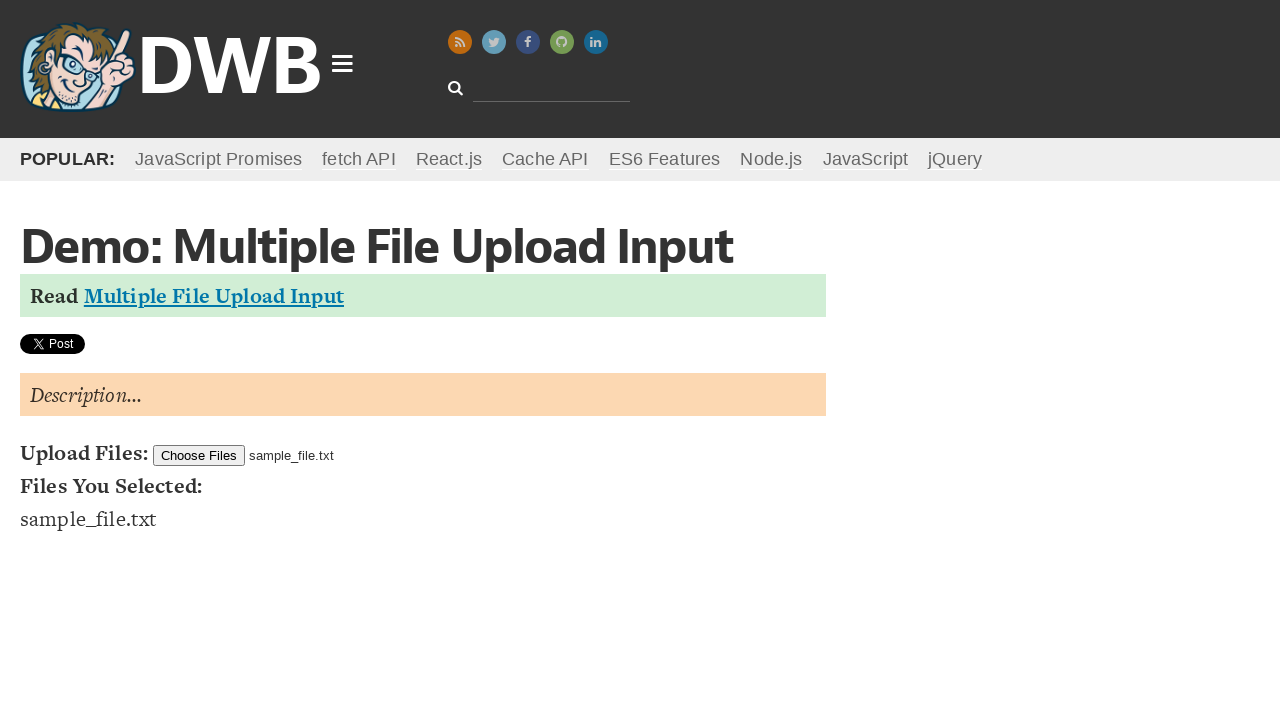

Waited 1000ms for single file upload to process
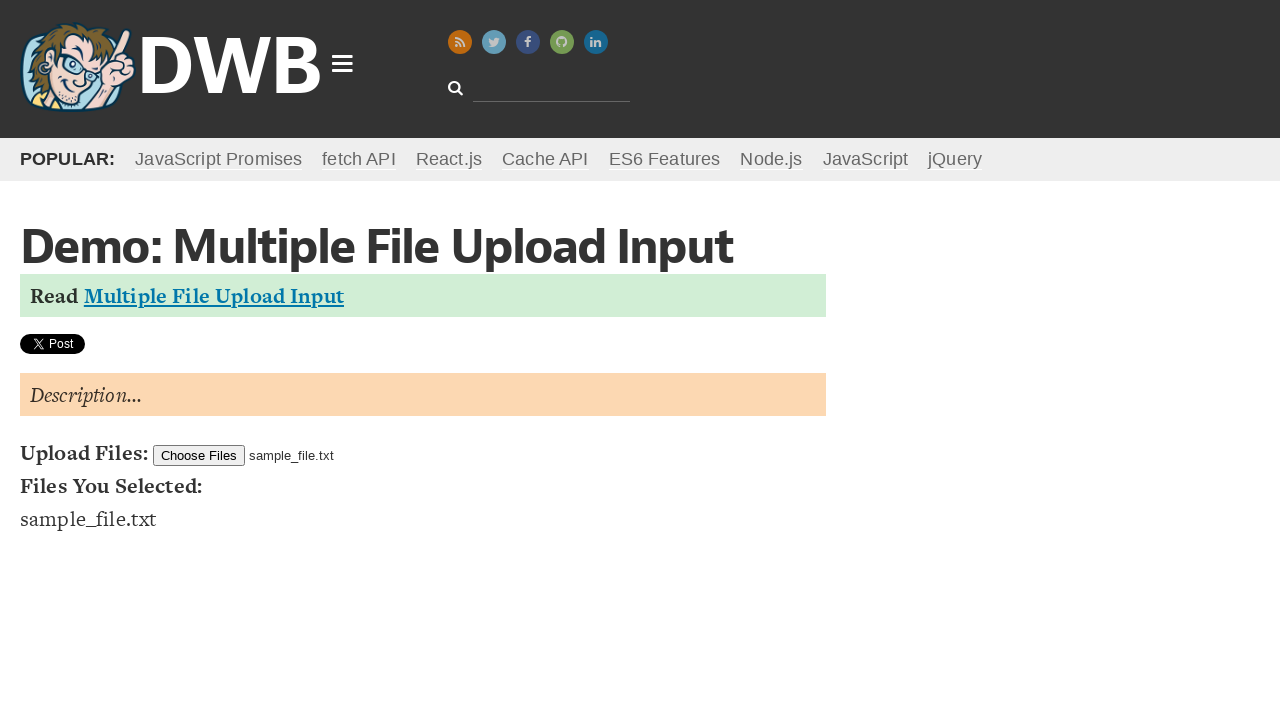

Cleared all files from input element
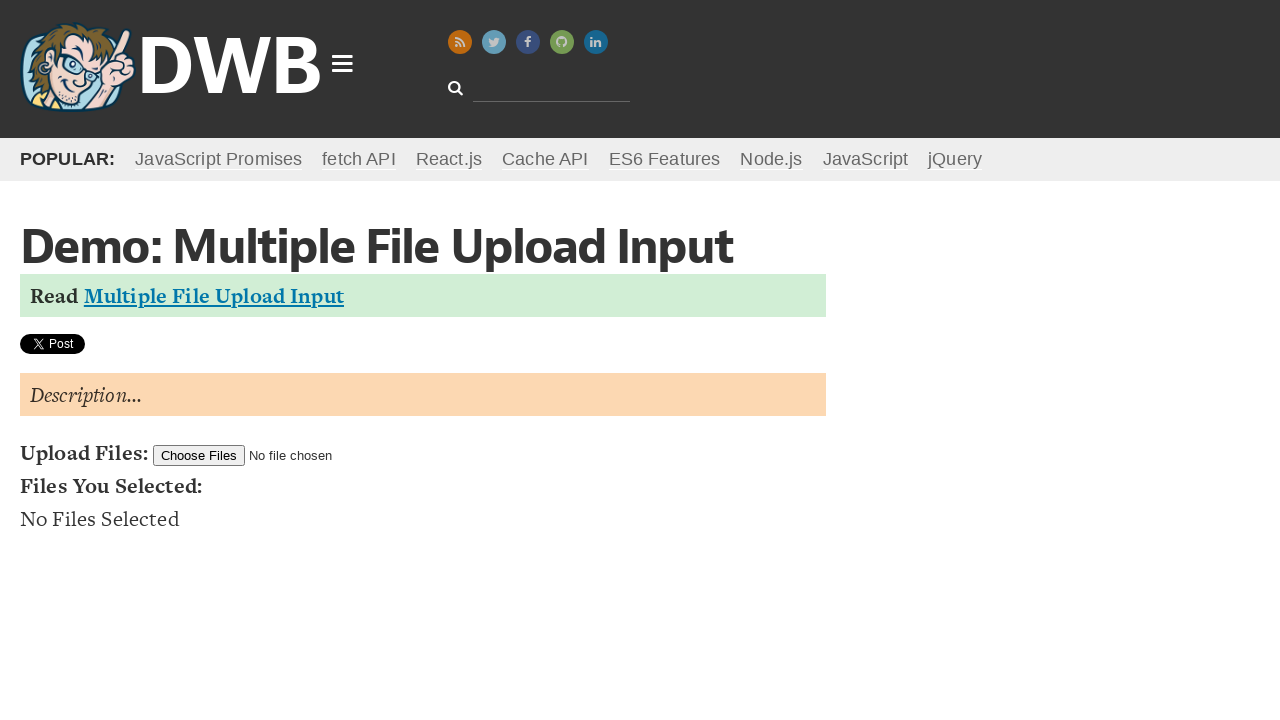

Set multiple files (file_a.txt, file_b.txt) using set_input_files API
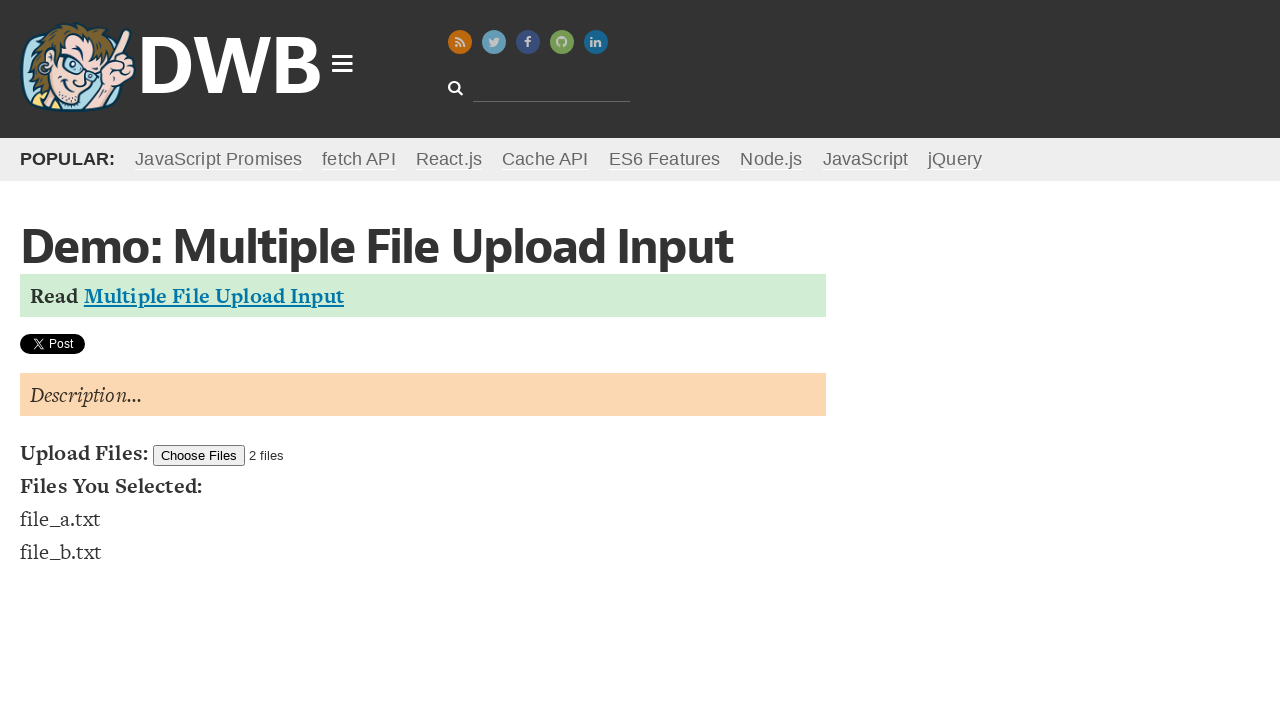

Waited 1000ms for multiple files upload to process
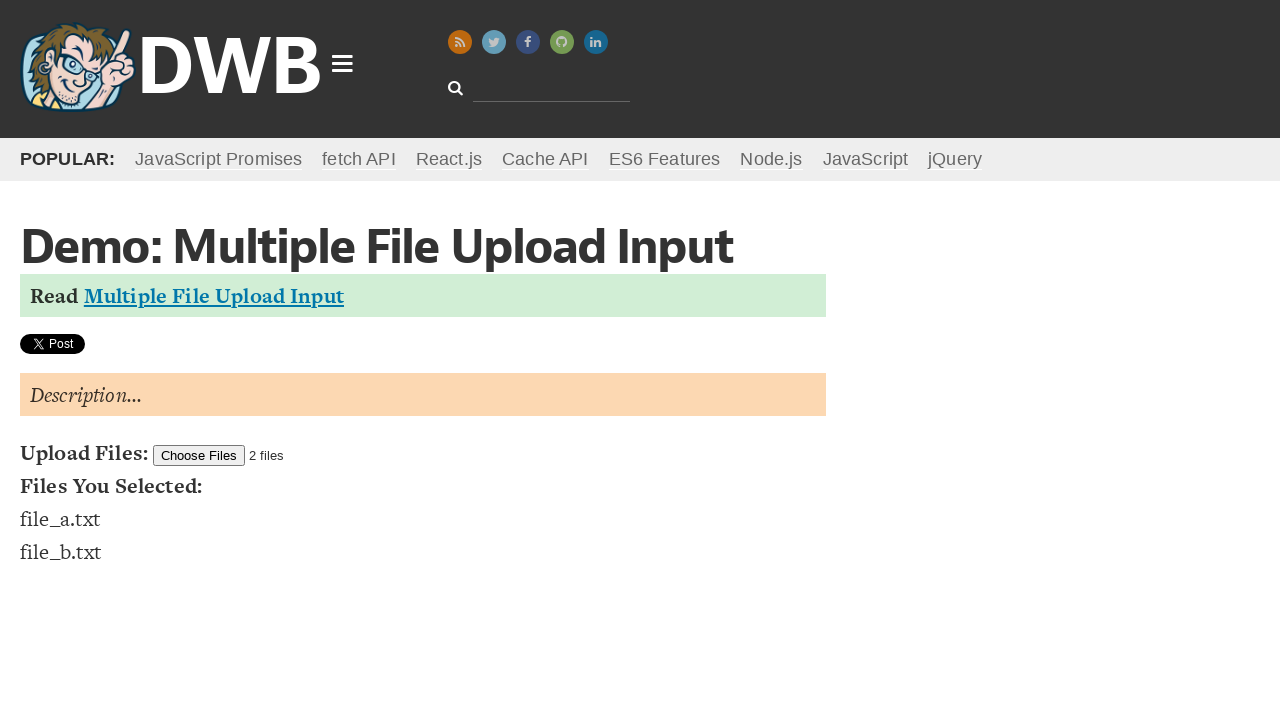

Cleared all files from input element
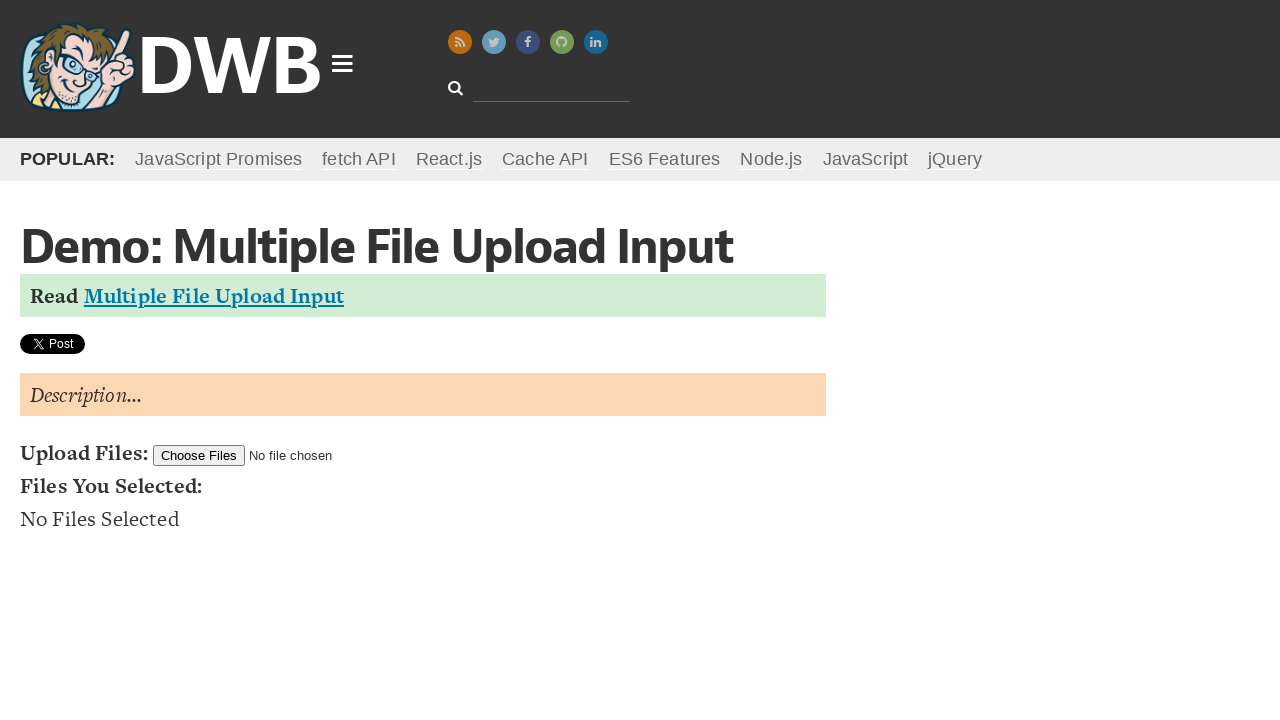

Set single file (demo.txt) using set_input_files API
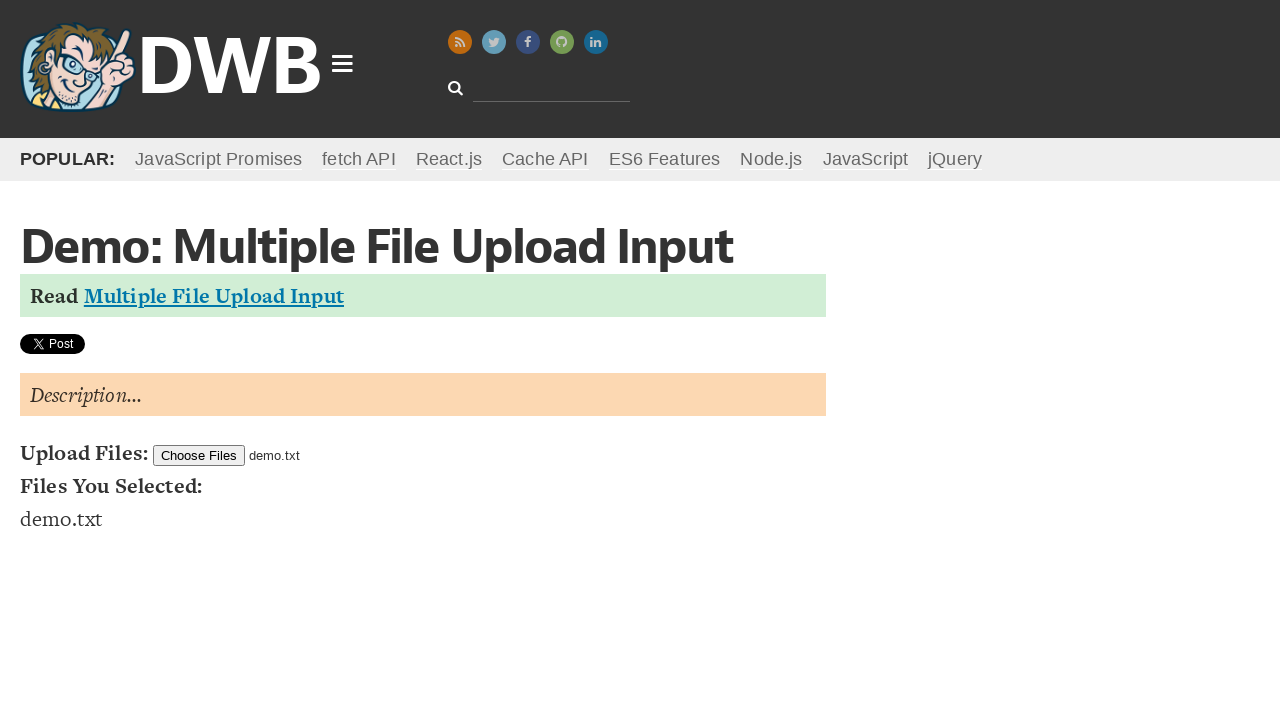

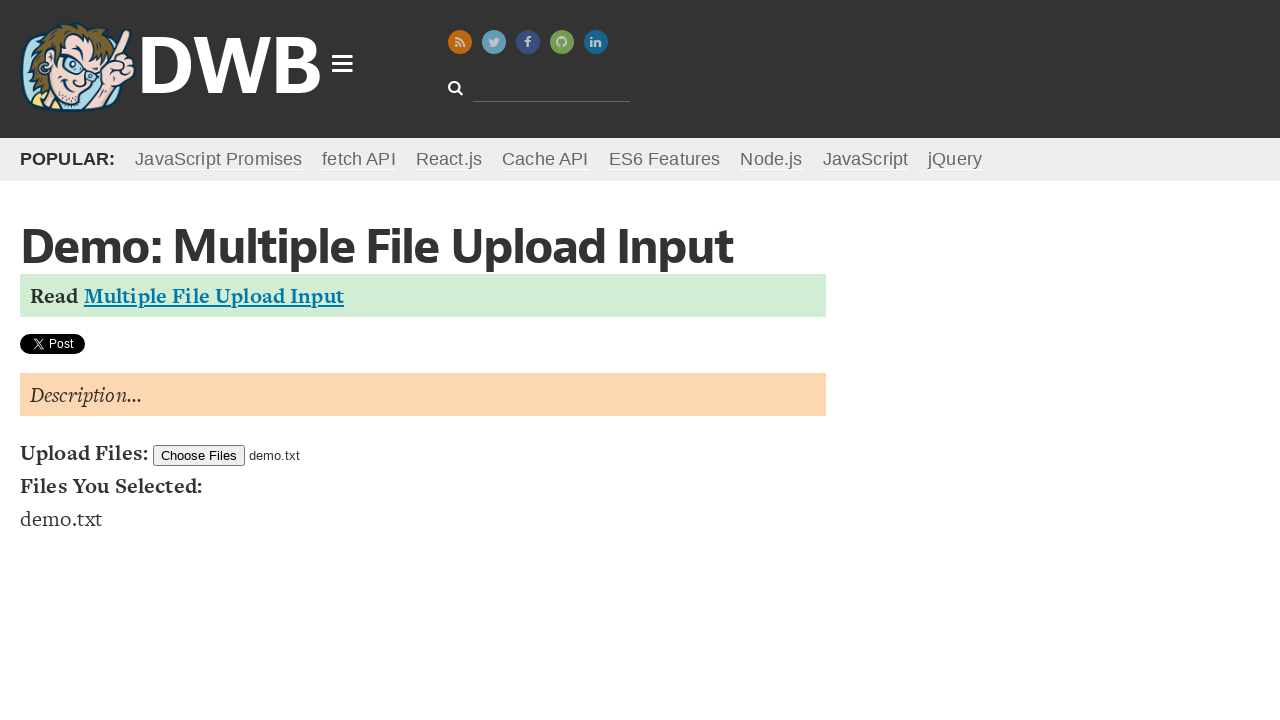